Tests clicking on a link element by its text content on the omayo test blog page, specifically clicking the "compendiumdev" link.

Starting URL: http://omayo.blogspot.com/

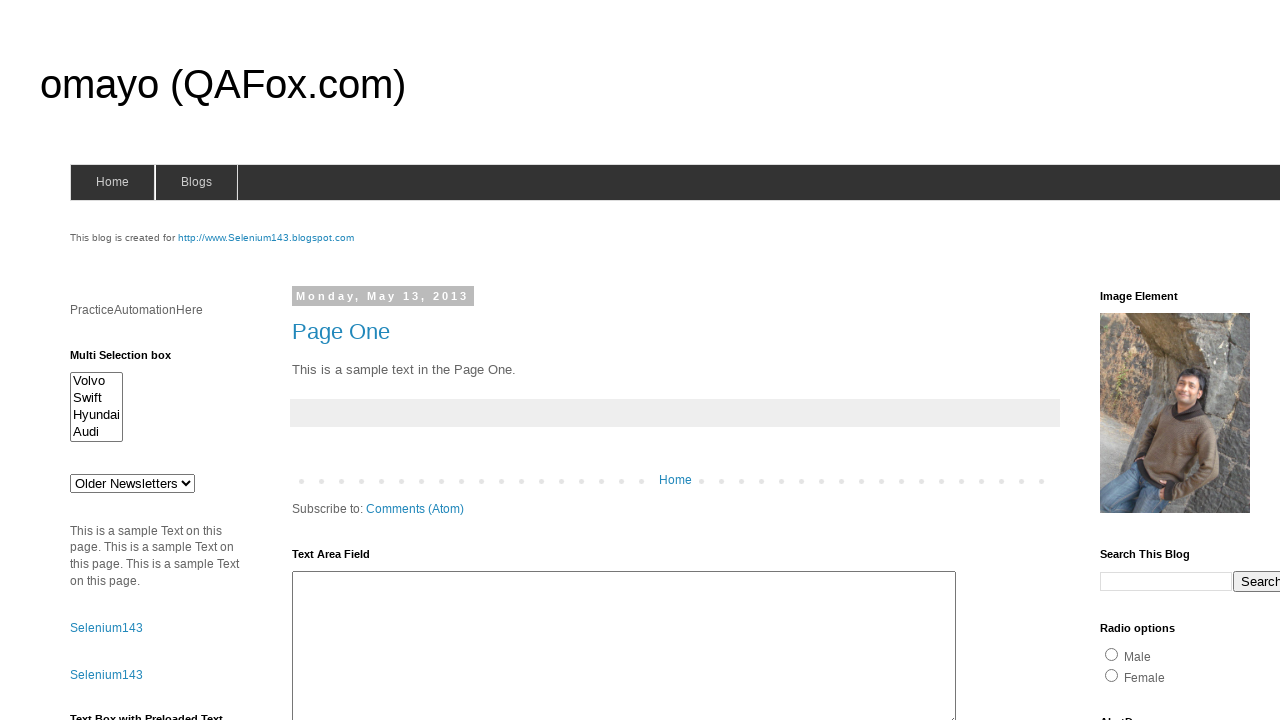

Clicked on the 'compendiumdev' link at (1160, 360) on a:text('compendiumdev')
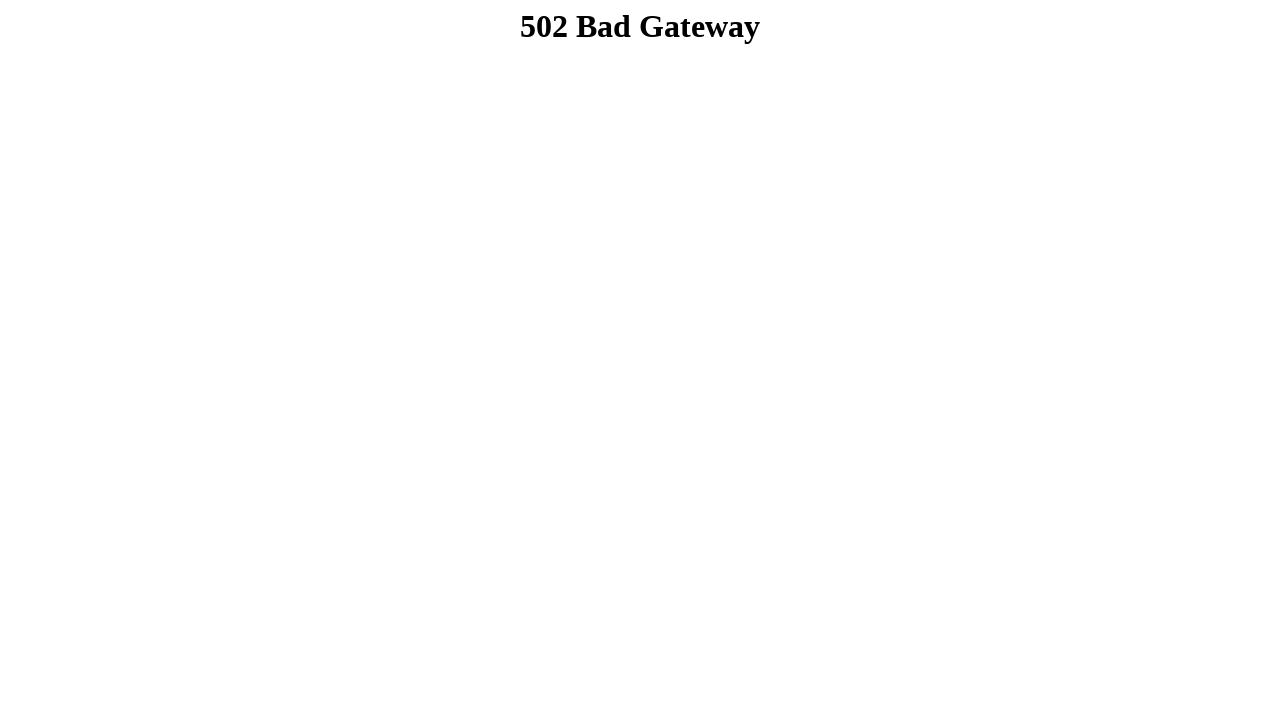

Page loaded after clicking compendiumdev link
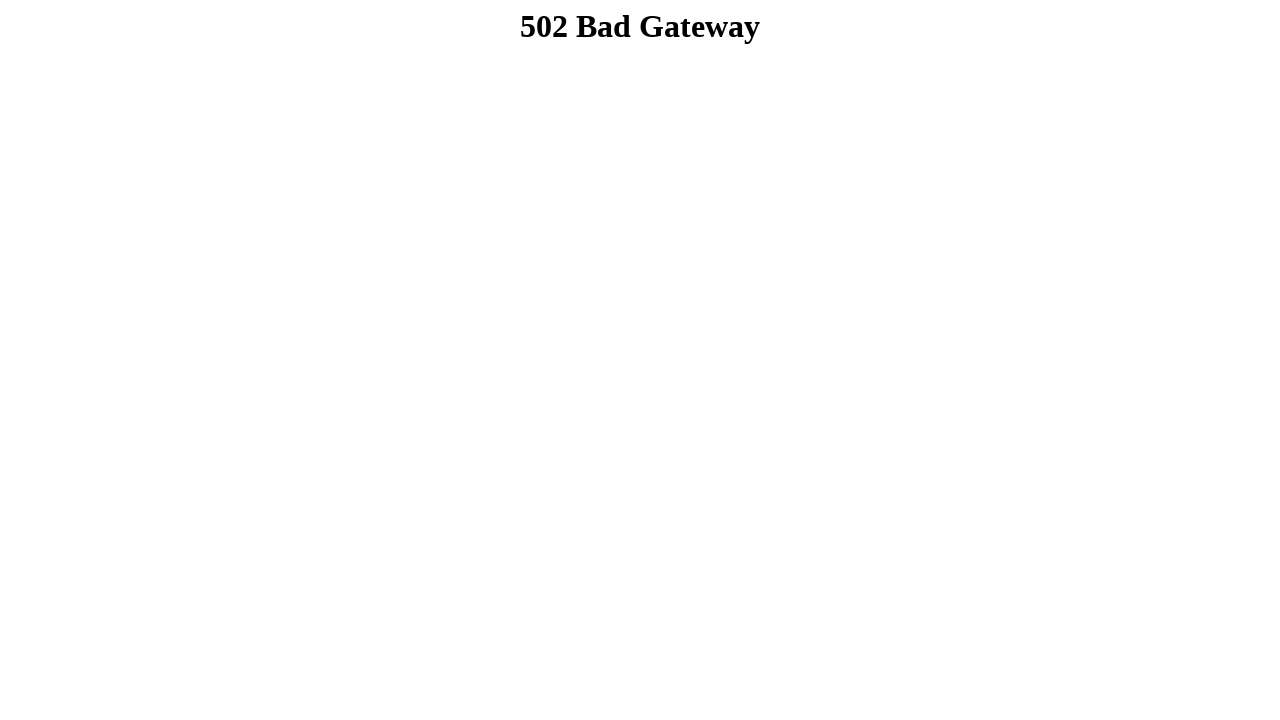

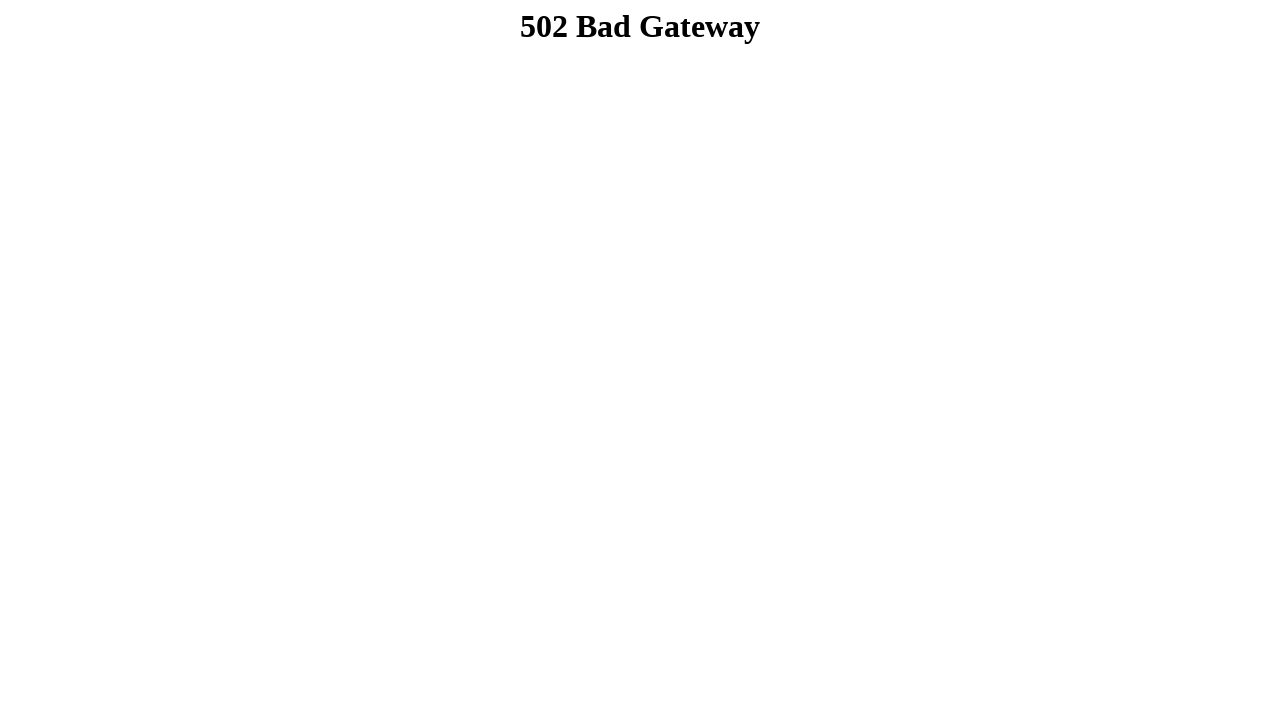